Tests JavaScript alert by clicking the alert button, accepting it, and verifying the success message

Starting URL: http://practice.cydeo.com/javascript_alerts

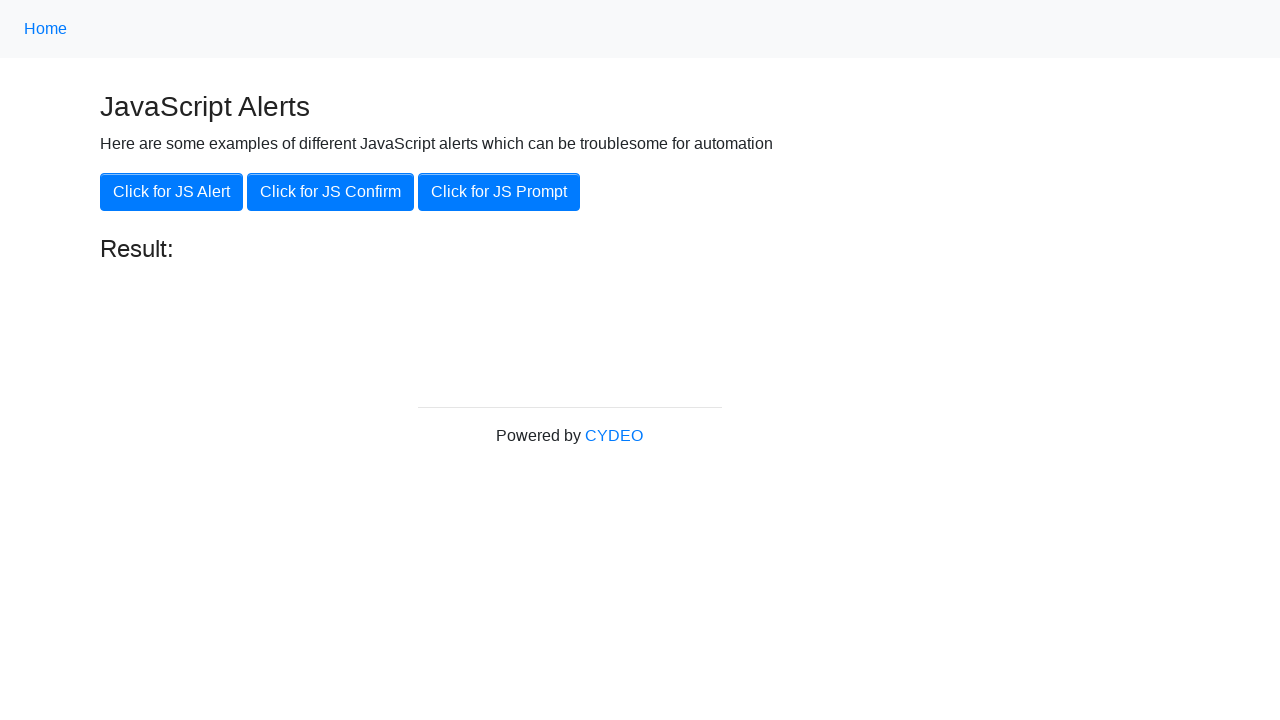

Clicked the JS Alert button at (172, 192) on xpath=//button[.='Click for JS Alert']
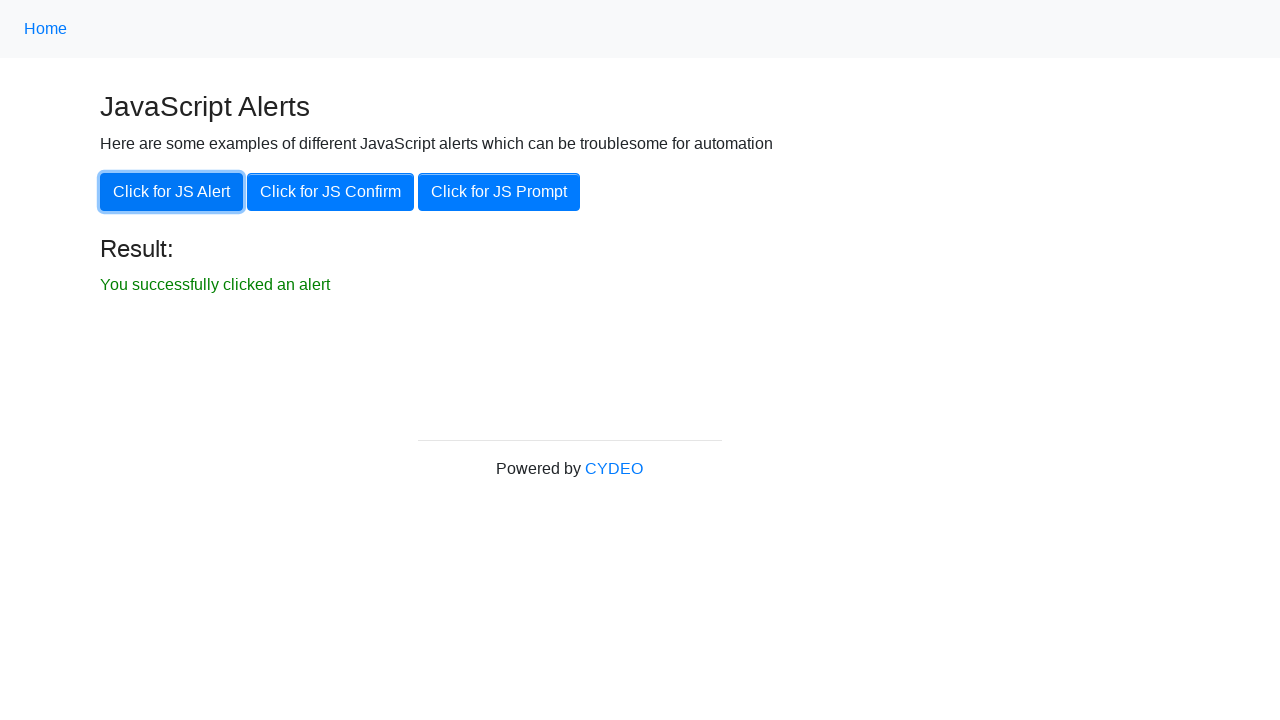

Set up dialog handler to accept alerts
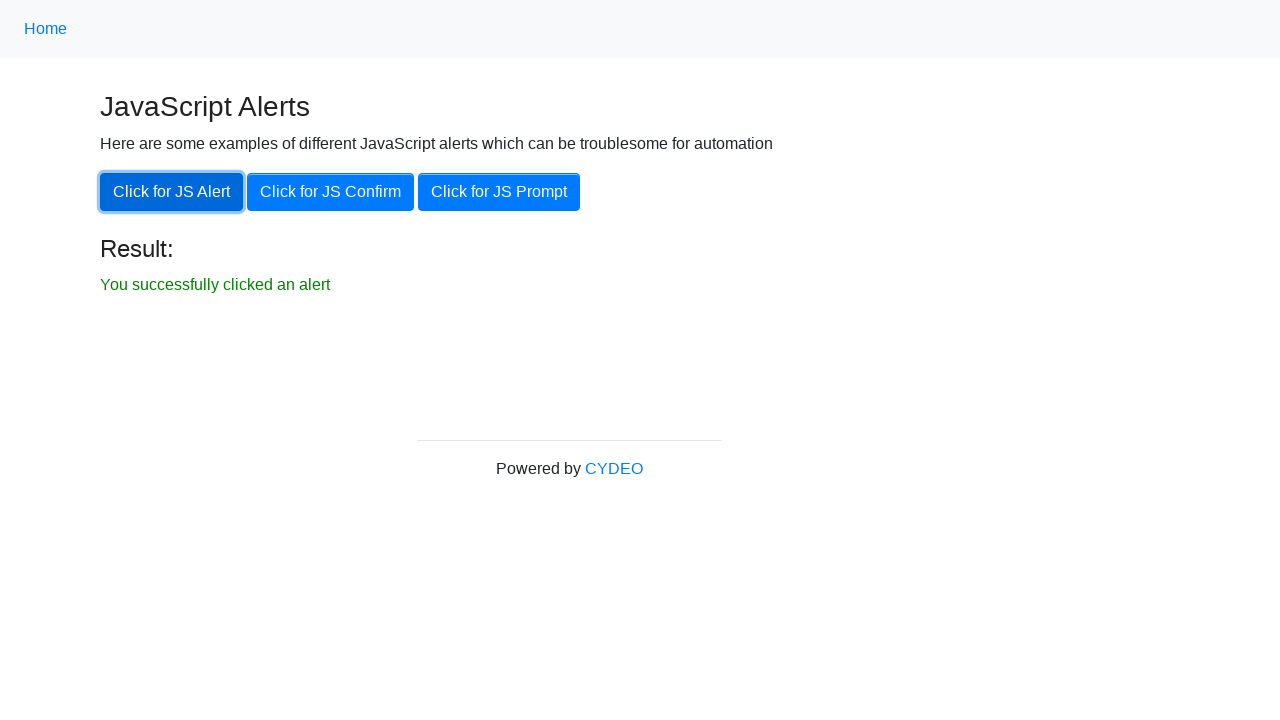

Clicked the JS Alert button to trigger alert at (172, 192) on xpath=//button[.='Click for JS Alert']
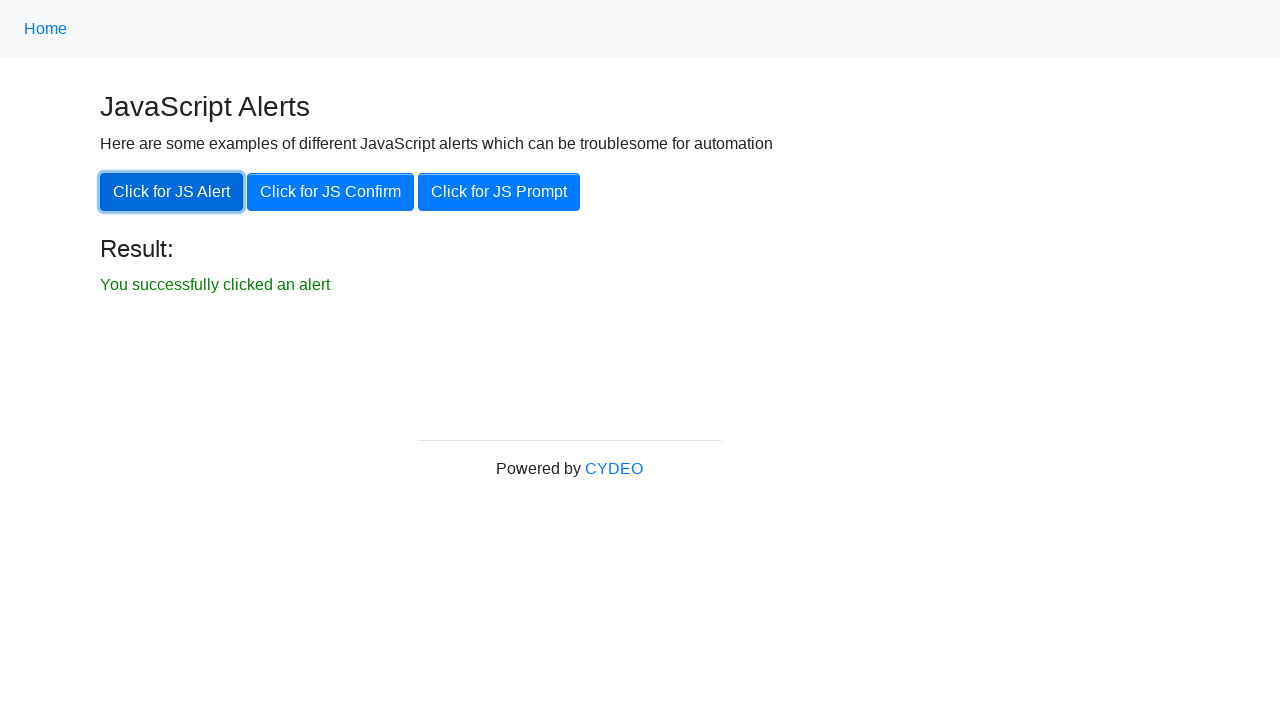

Result message element loaded
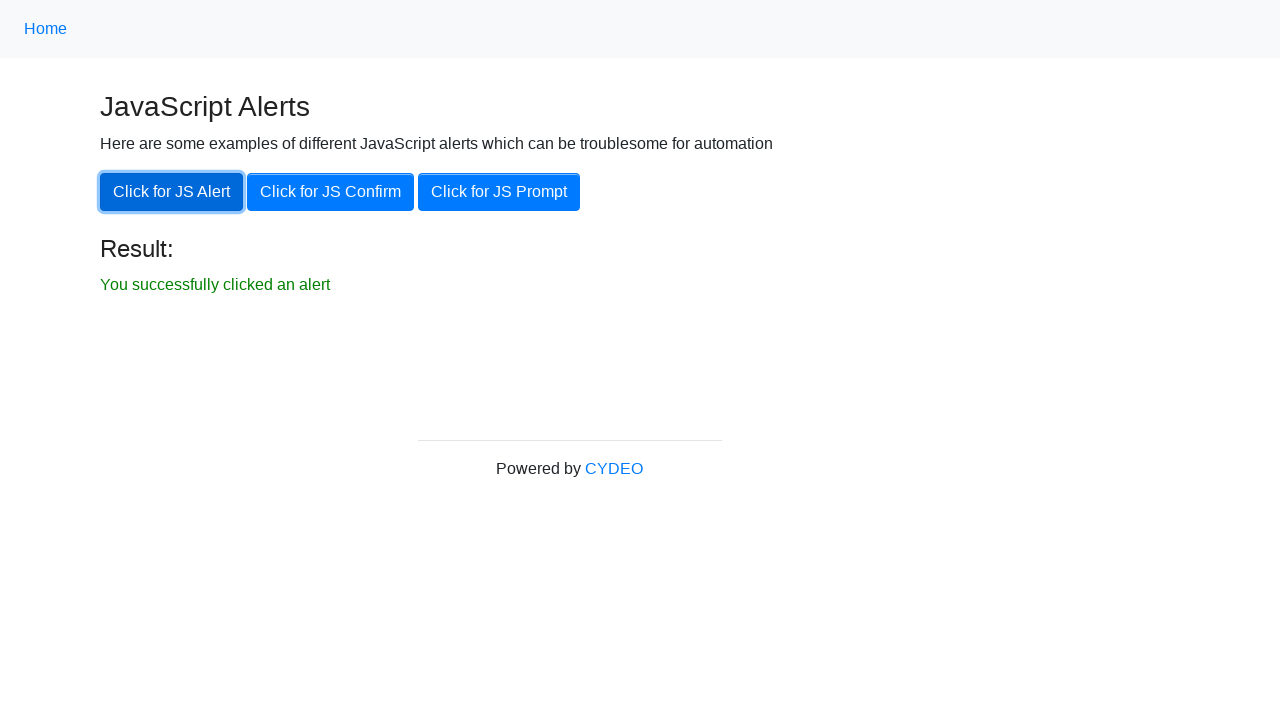

Located result text element
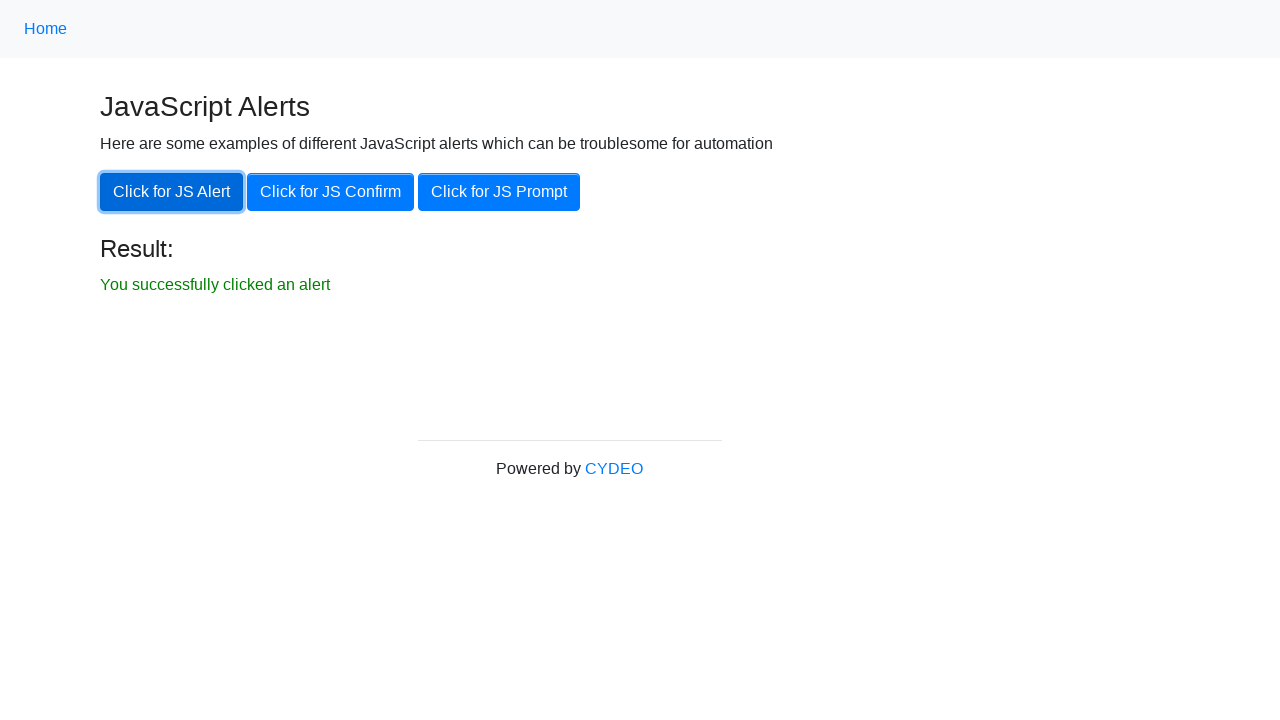

Verified result text is visible
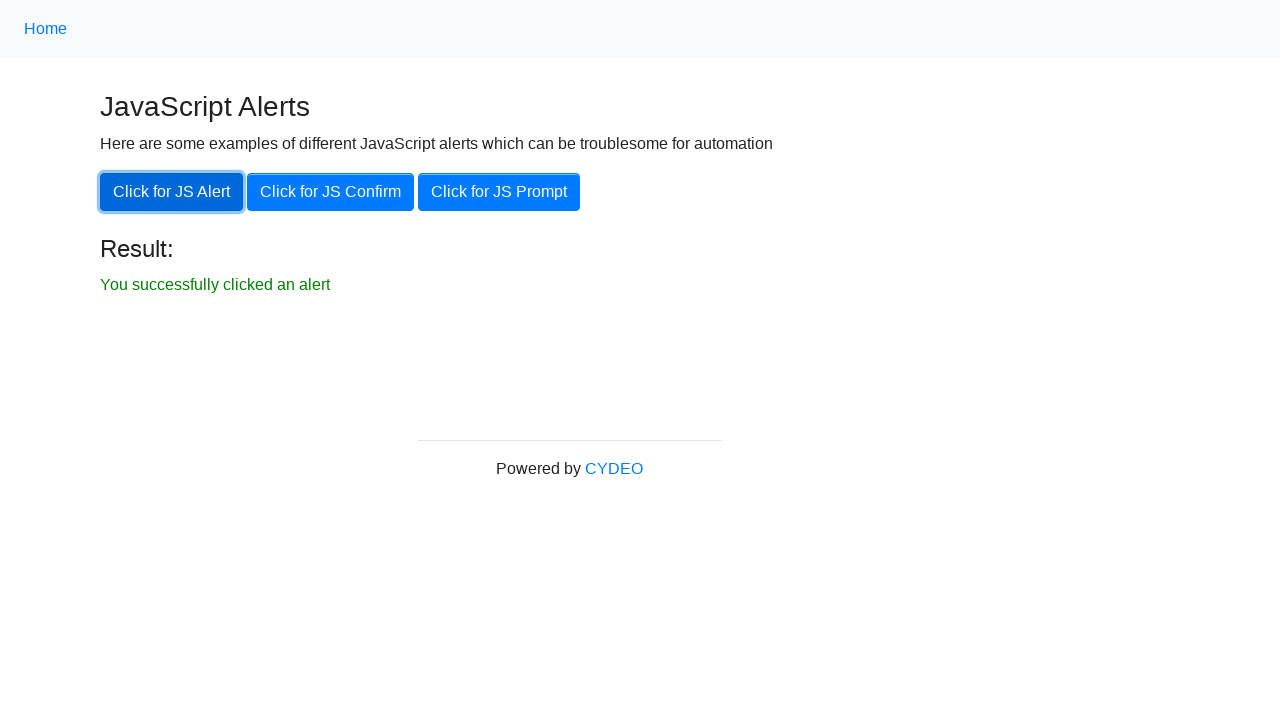

Verified result text content matches expected message 'You successfully clicked an alert'
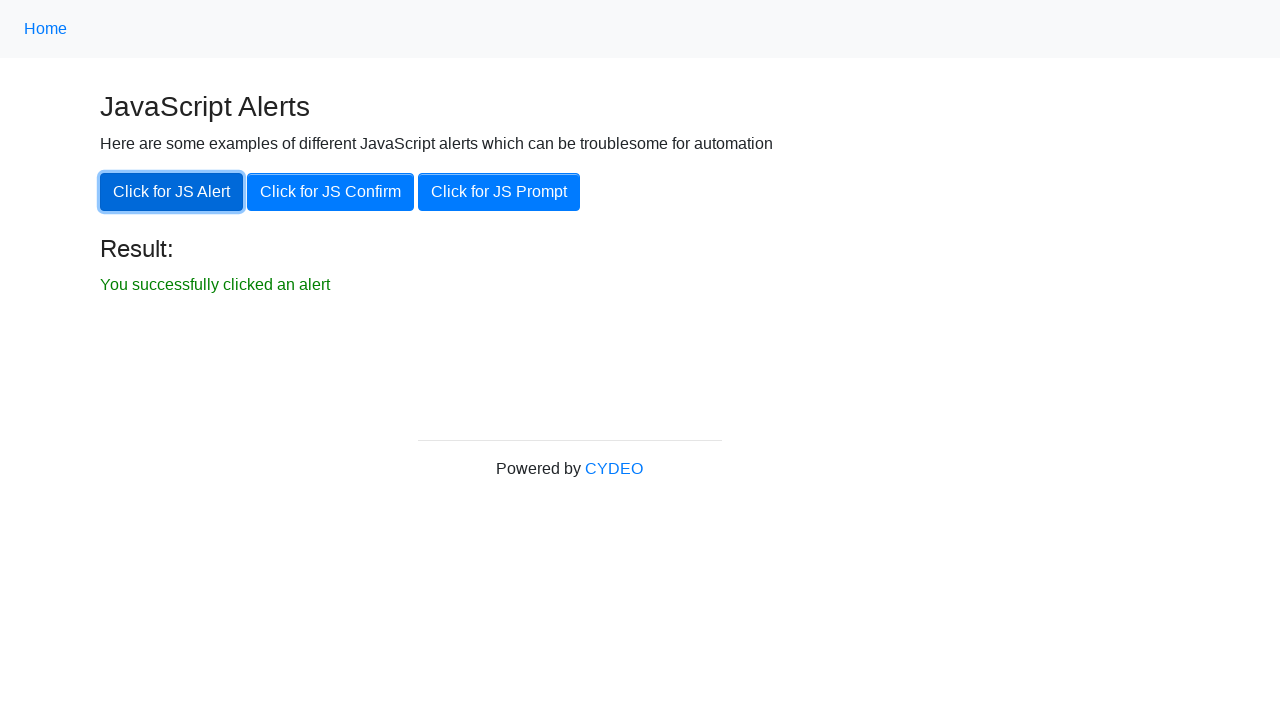

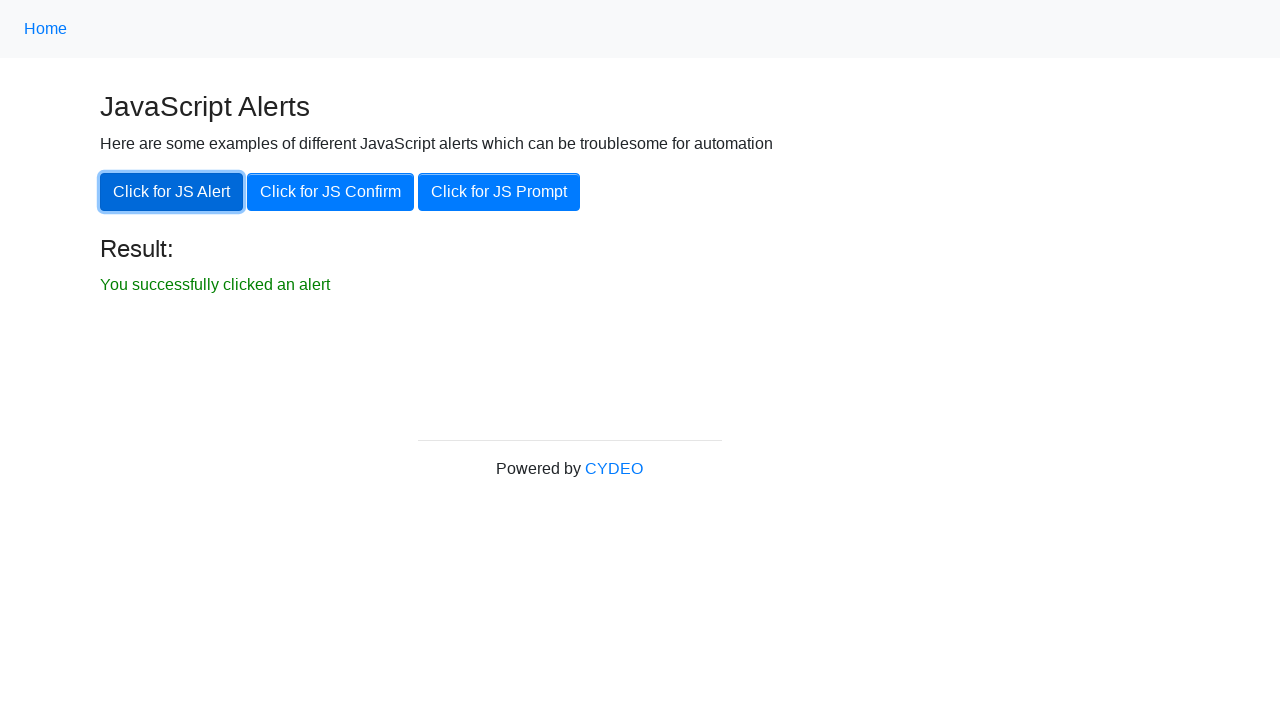